Navigates to a GitHub user profile page and verifies the page loads successfully

Starting URL: https://github.com/Sumit021995/

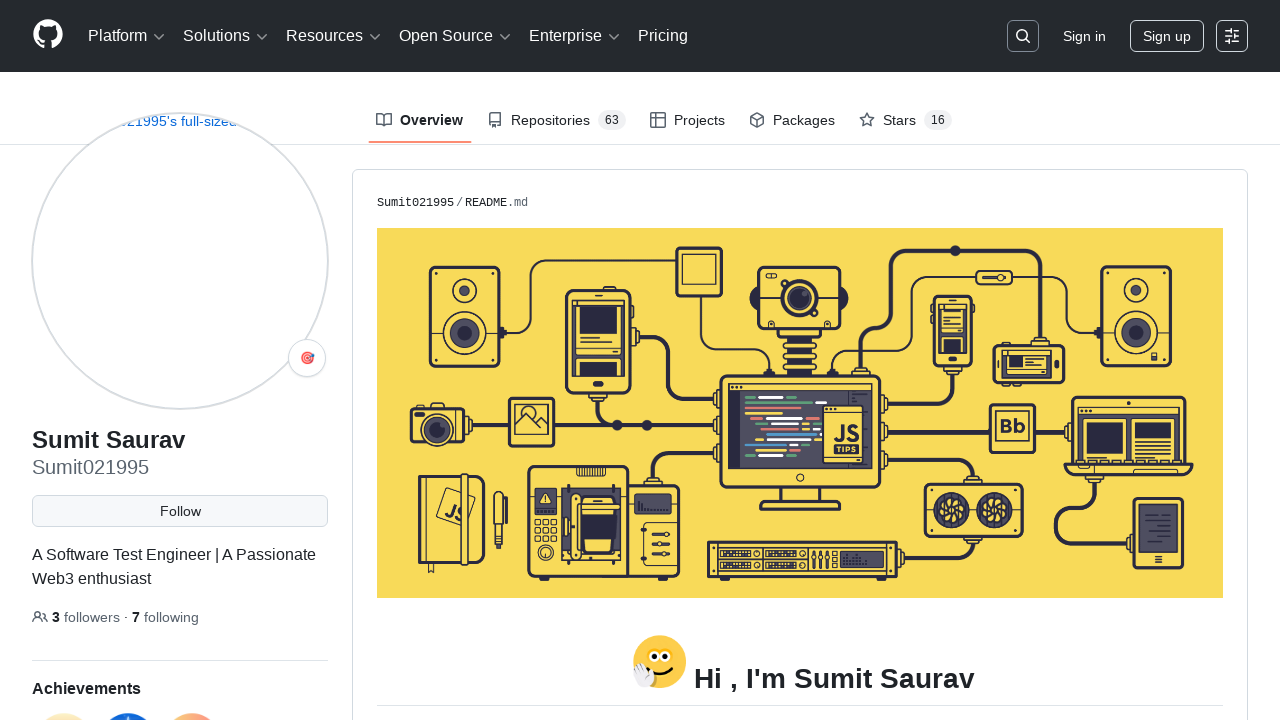

GitHub profile page DOM content loaded
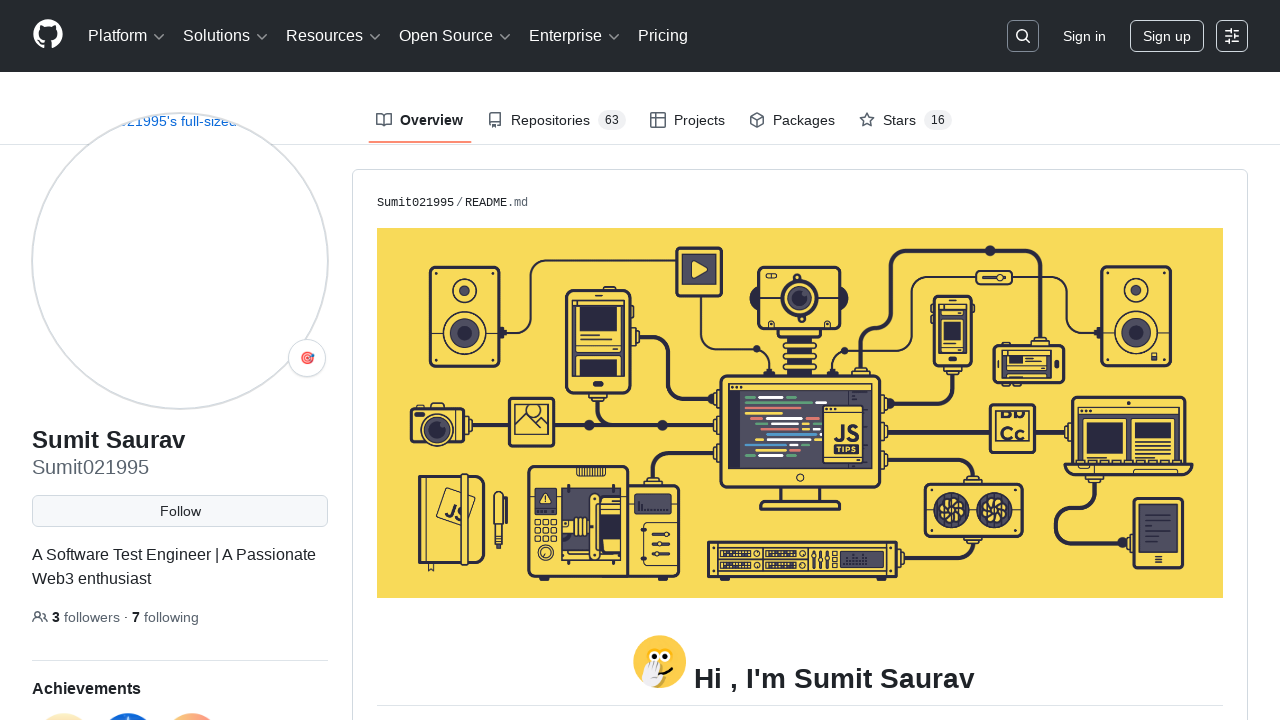

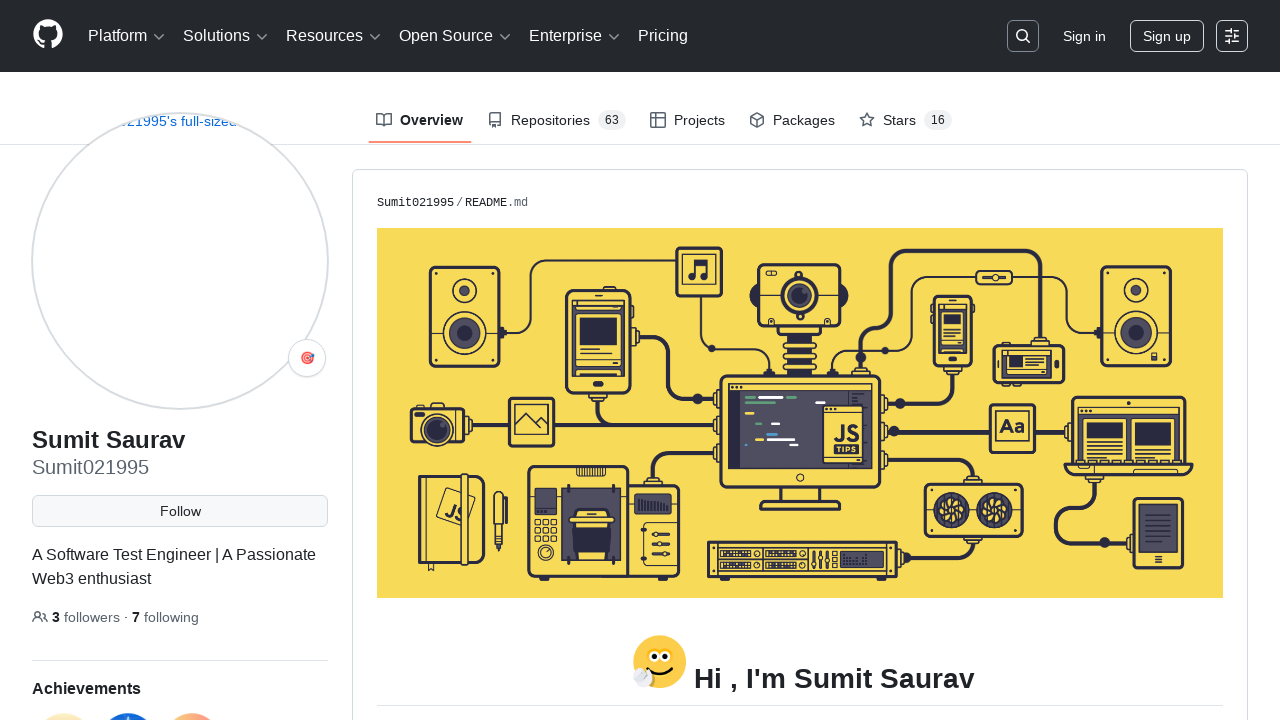